Tests the TodoMVC React app by adding multiple todo items, marking some as completed, and clearing completed items while keeping active ones

Starting URL: https://todomvc.com

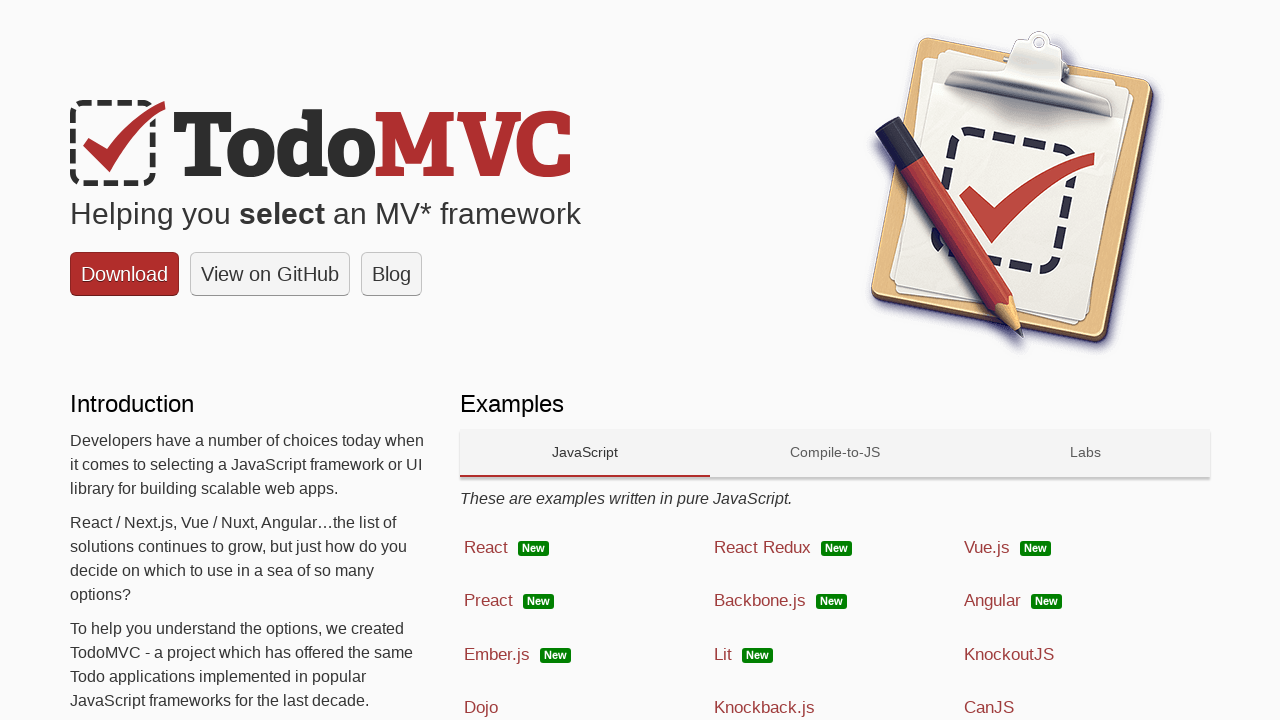

Clicked React menu option at (486, 547) on xpath=//*[@class="link"][1]
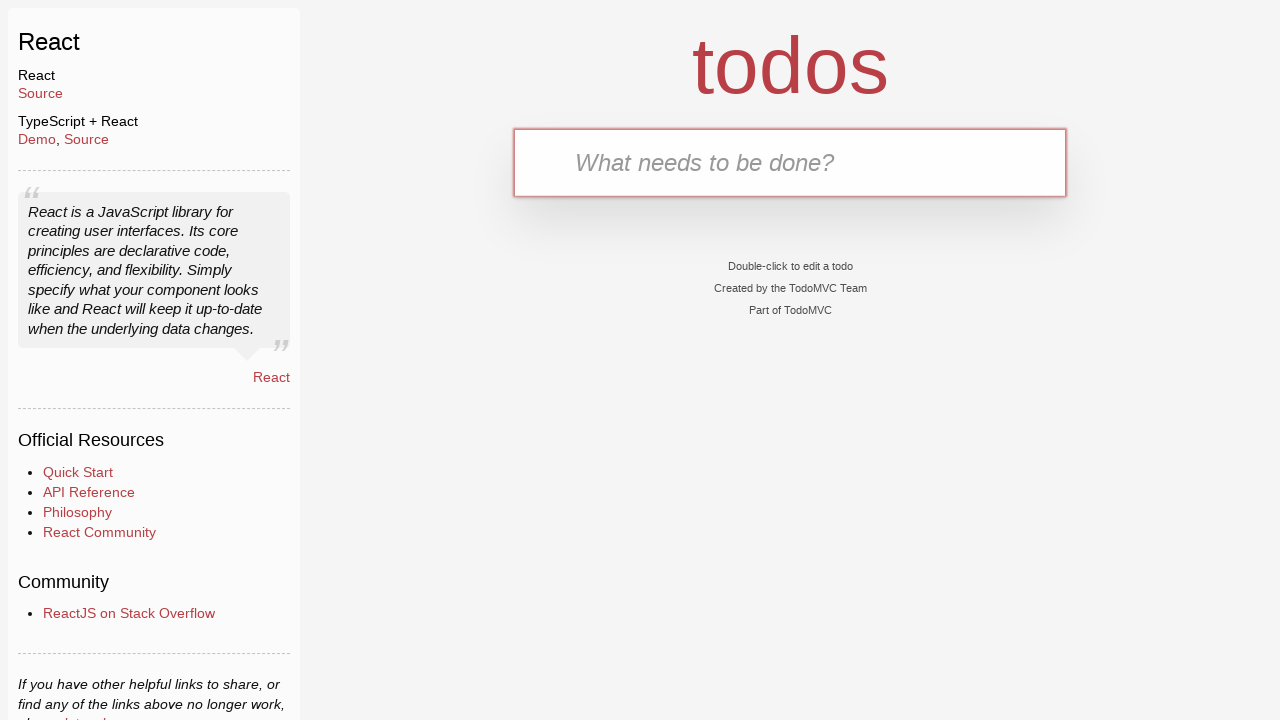

Clicked todo input field at (790, 162) on #todo-input
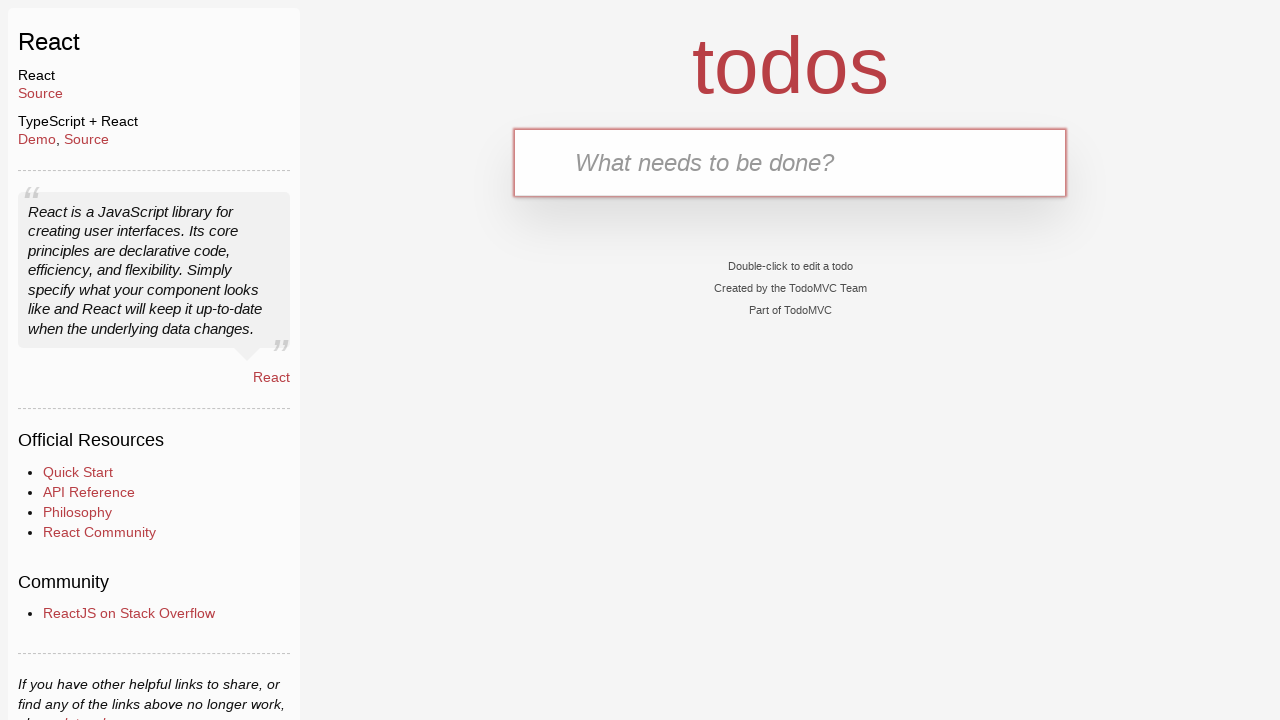

Filled first todo item '123245612' on #todo-input
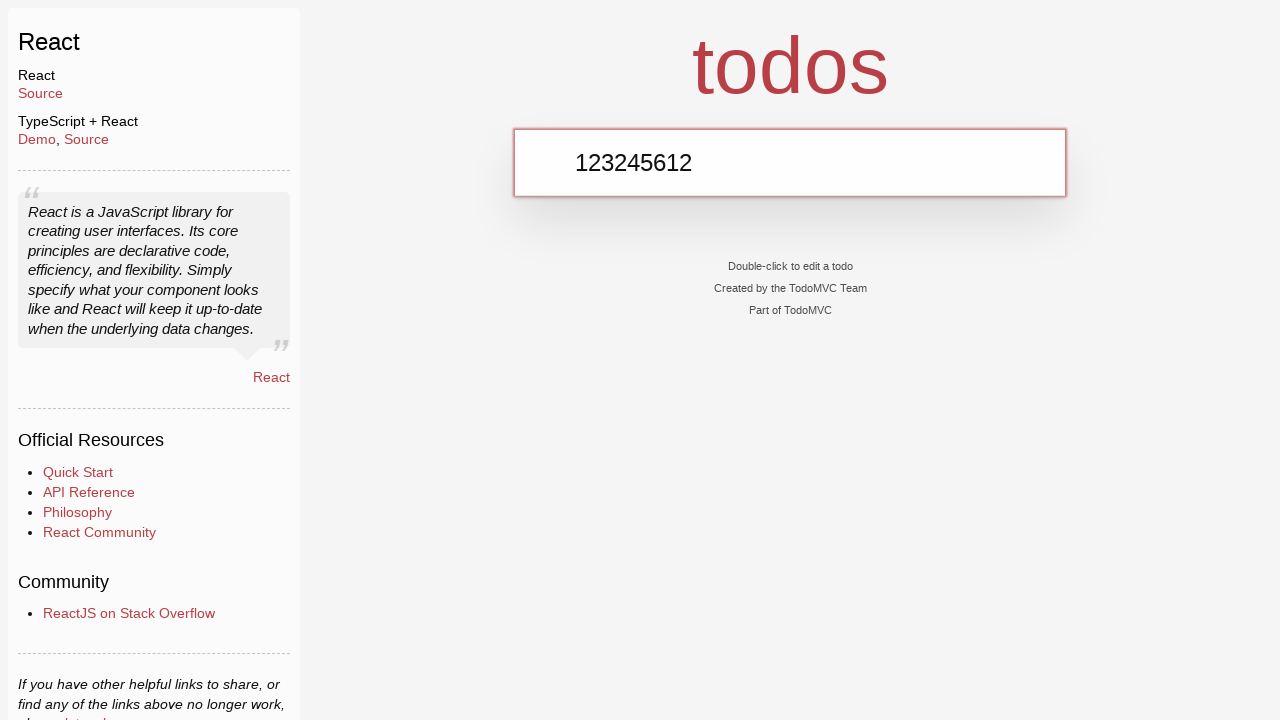

Pressed Enter to add first todo item
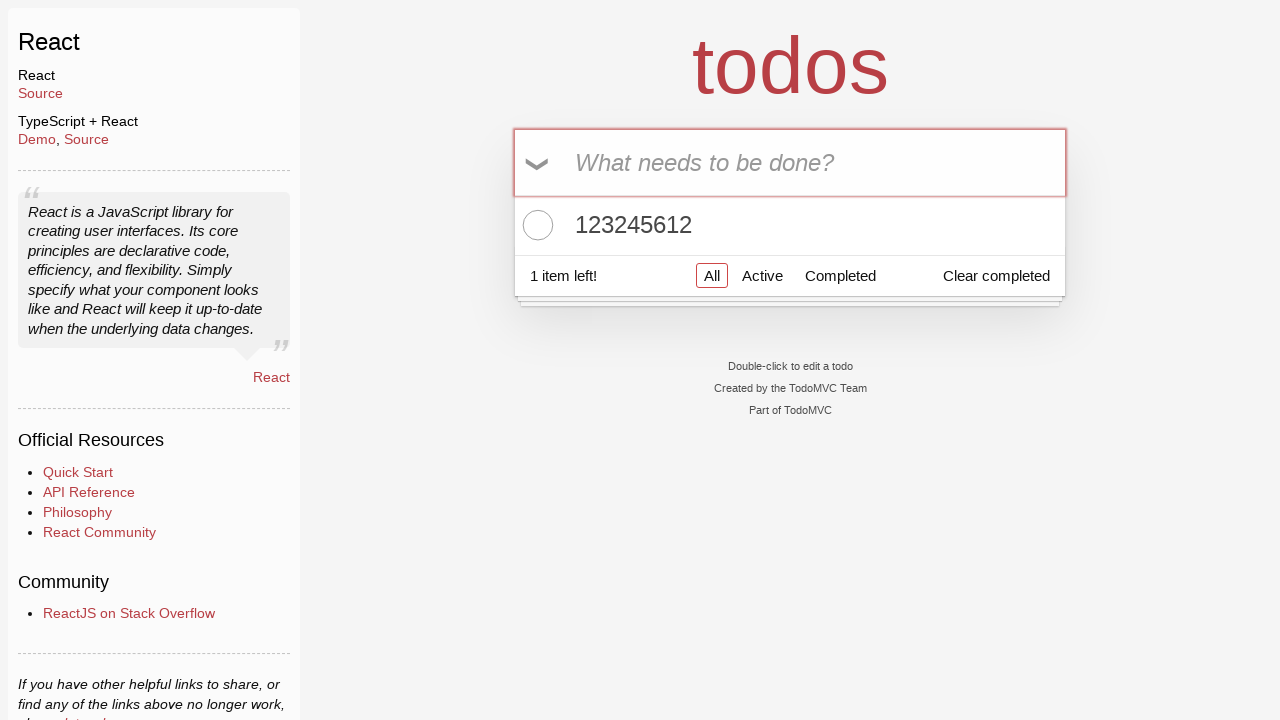

Clicked todo input field for second item at (790, 162) on #todo-input
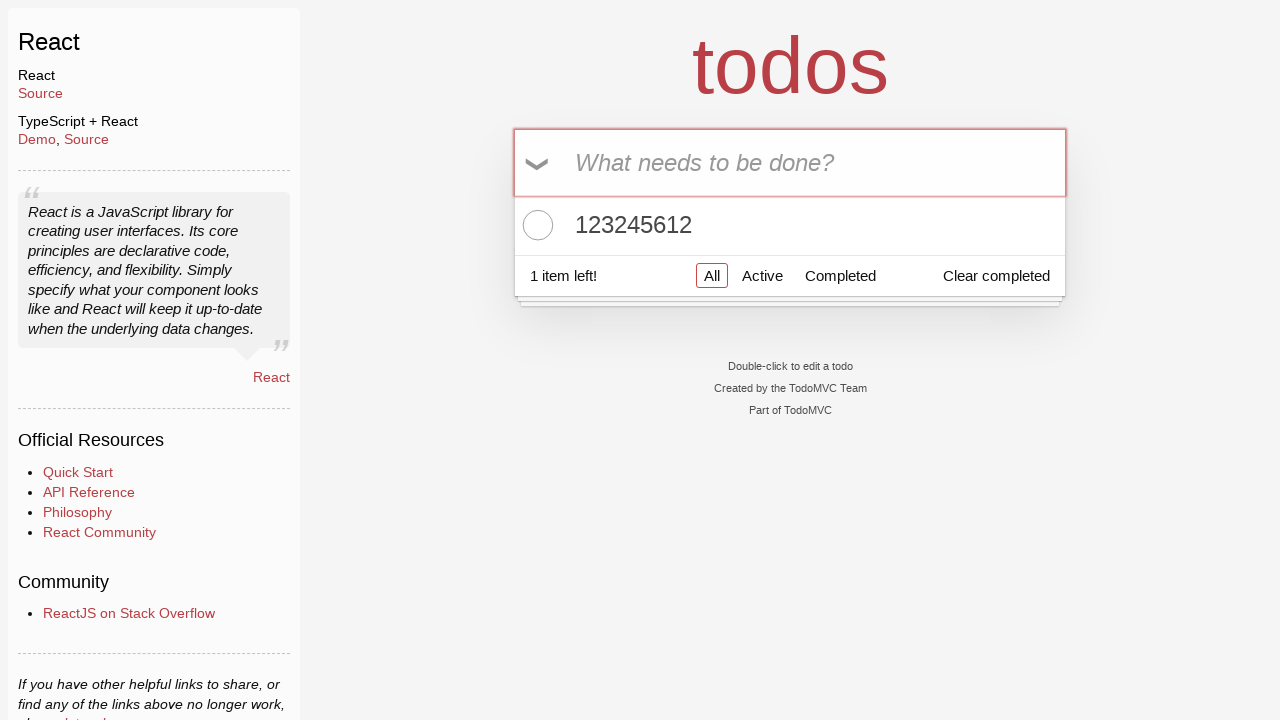

Filled second todo item 'yes22322' on #todo-input
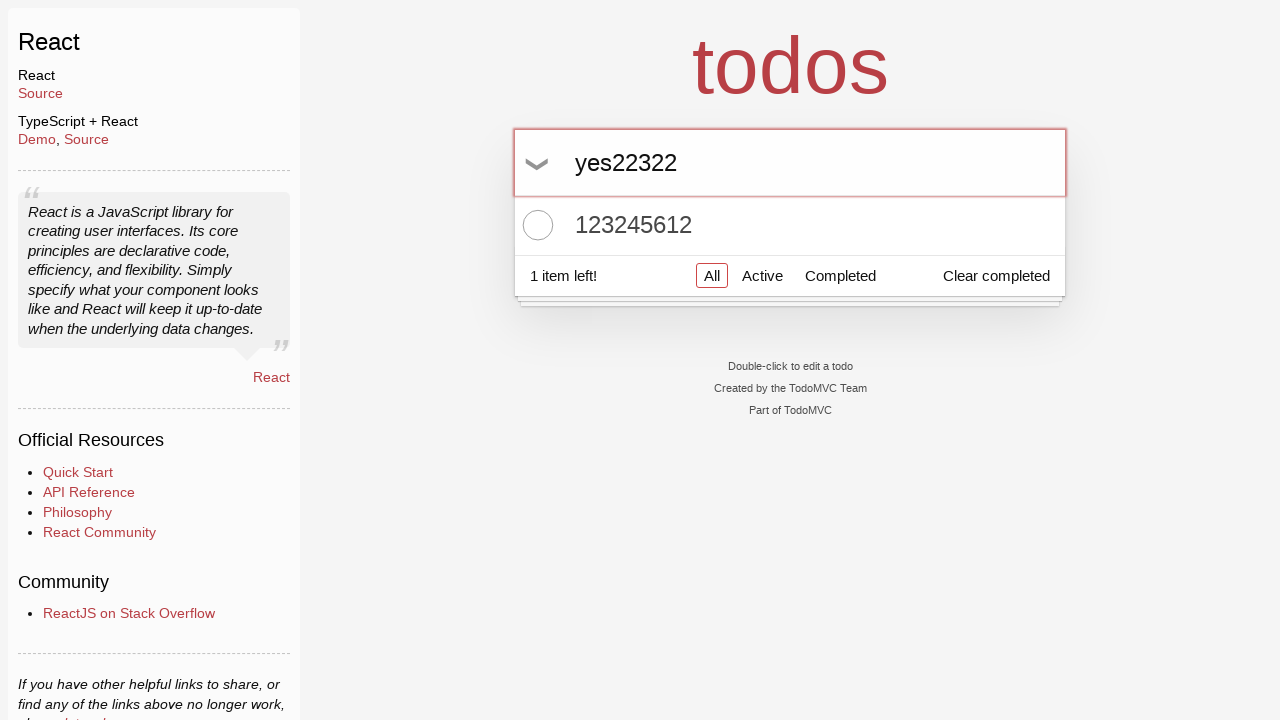

Pressed Enter to add second todo item
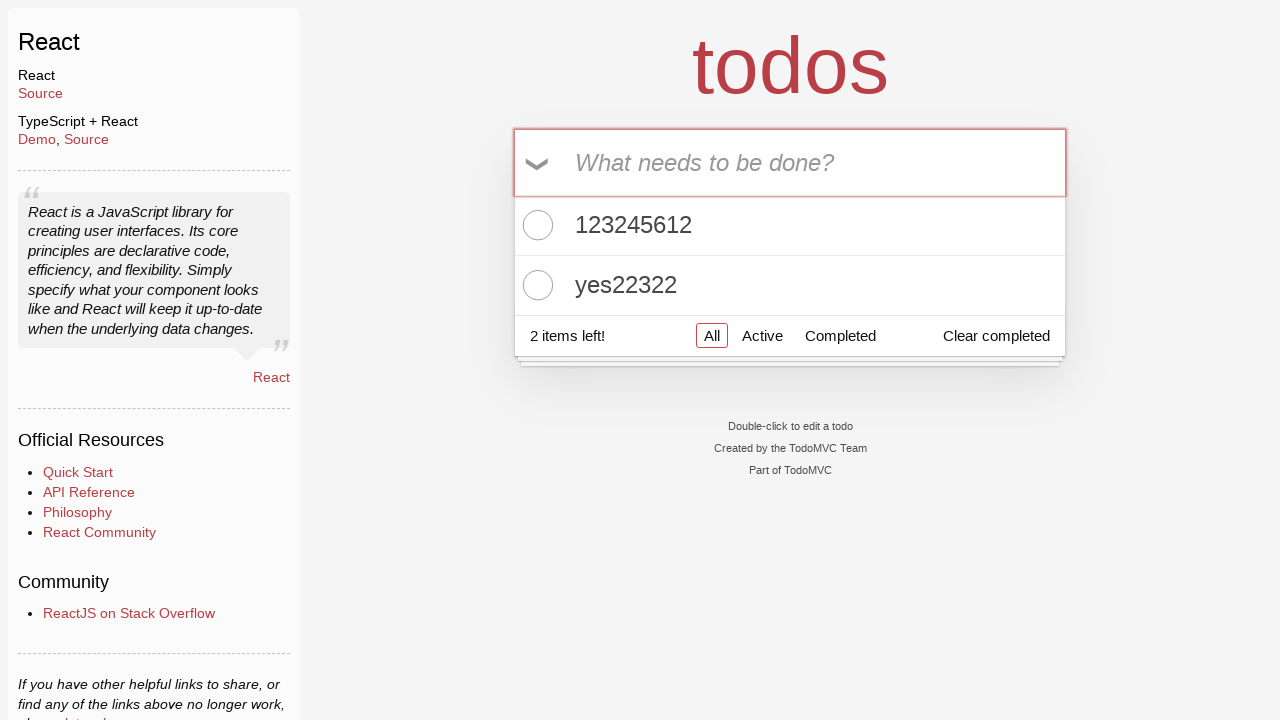

Clicked todo input field for third item at (790, 162) on #todo-input
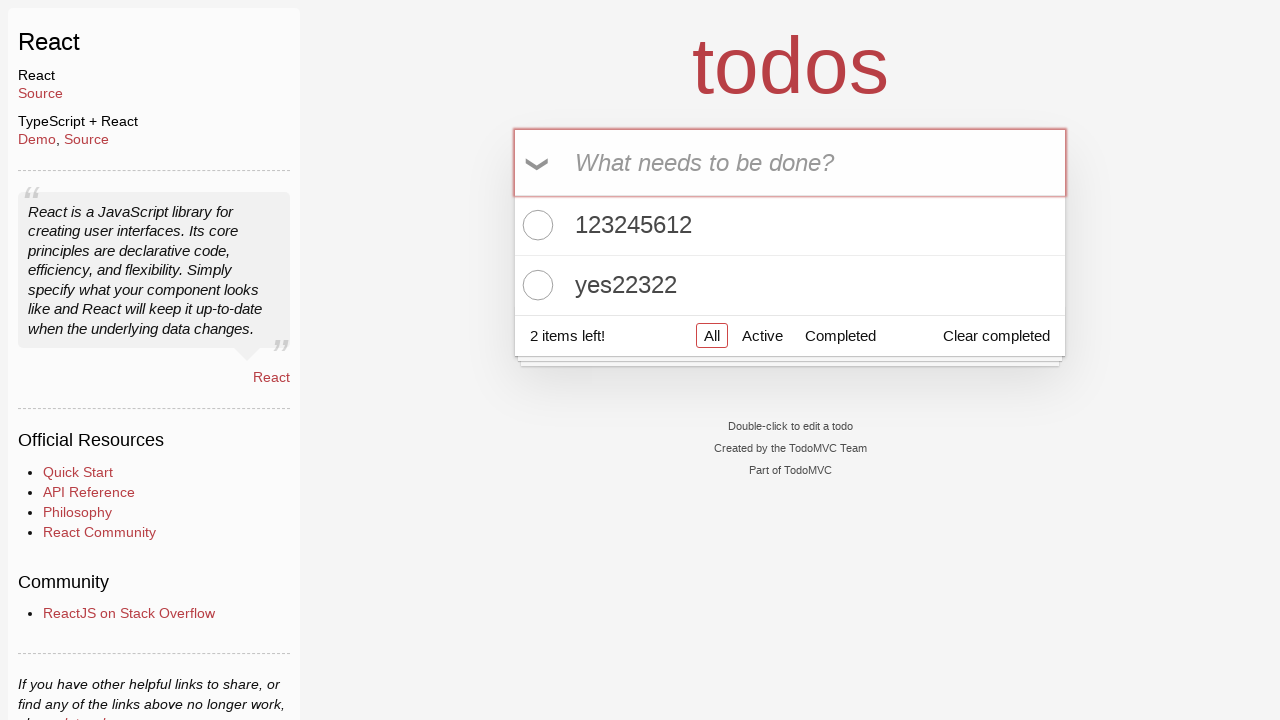

Filled third todo item '123joe123' on #todo-input
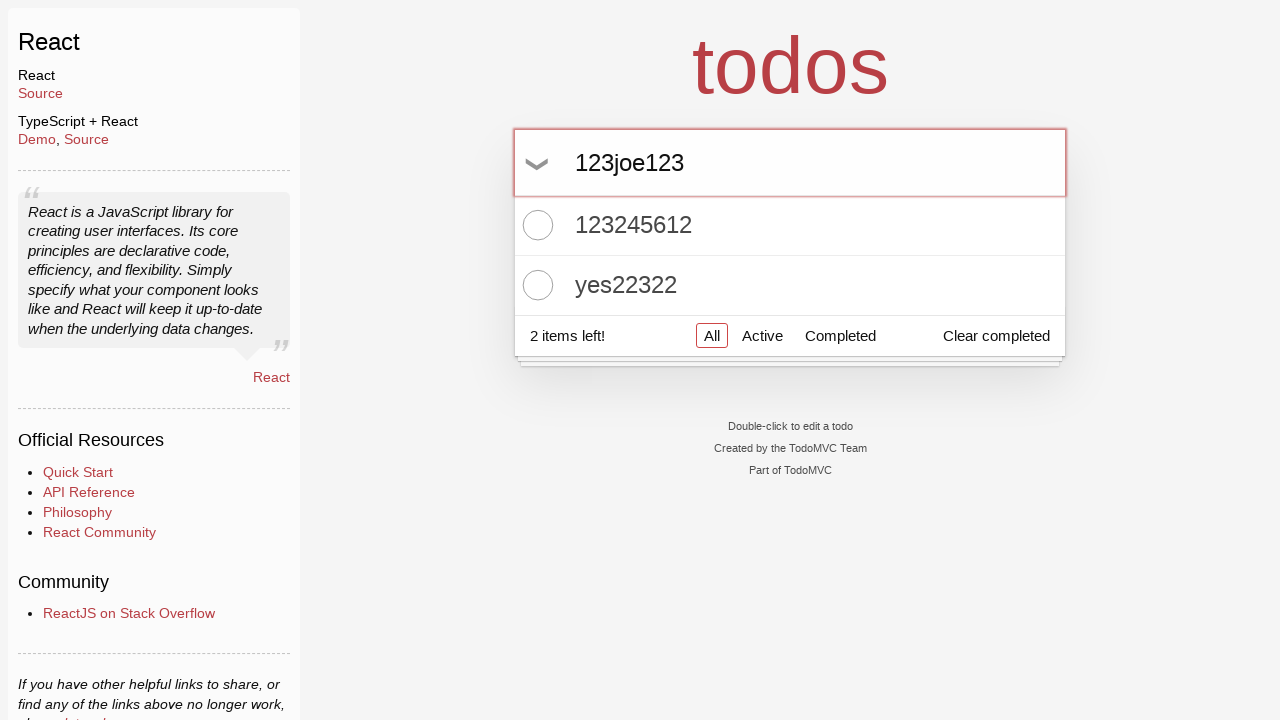

Pressed Enter to add third todo item
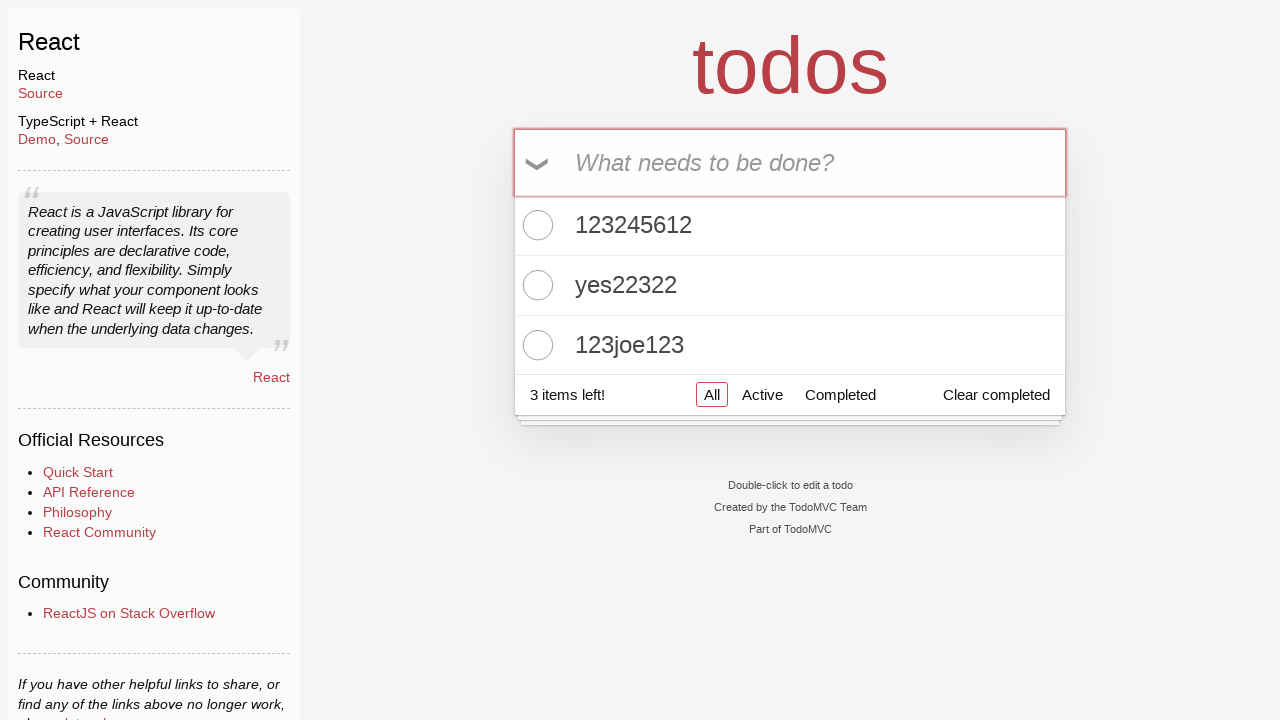

Clicked 'All' tab to view all todo items at (712, 395) on xpath=//*[@href="#/"]
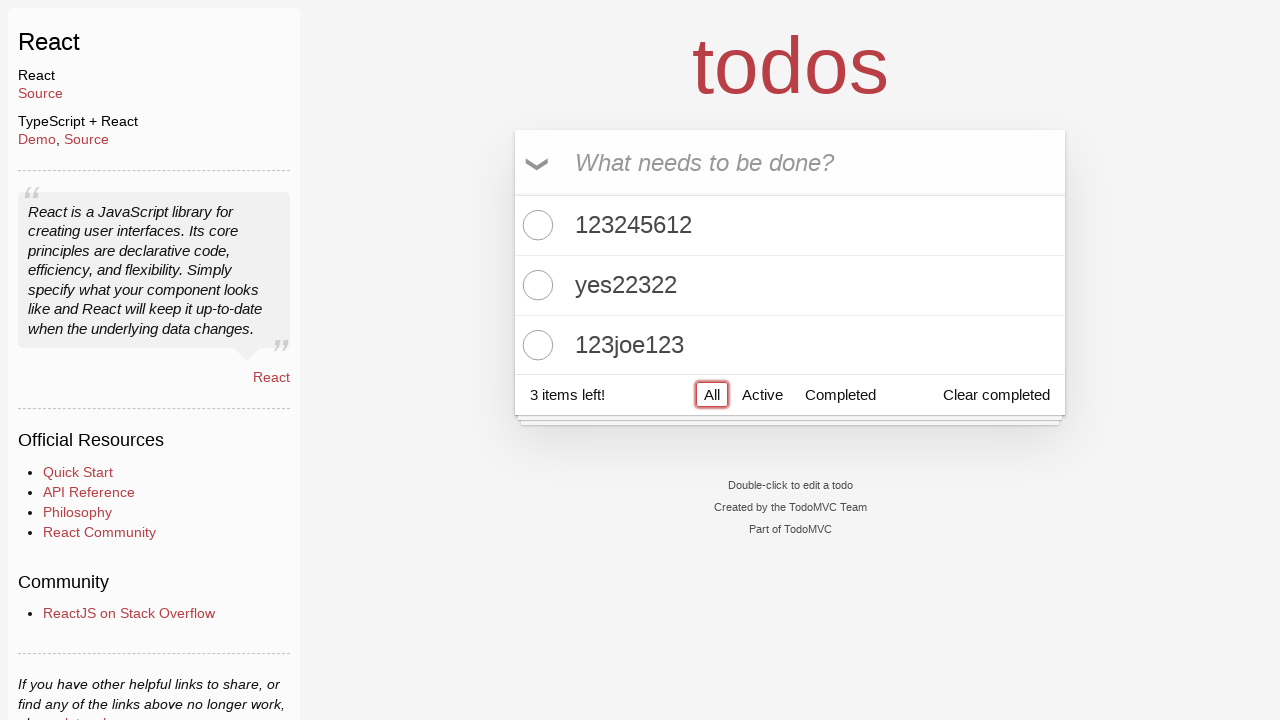

Clicked toggle-all to mark all items as completed at (539, 163) on .toggle-all
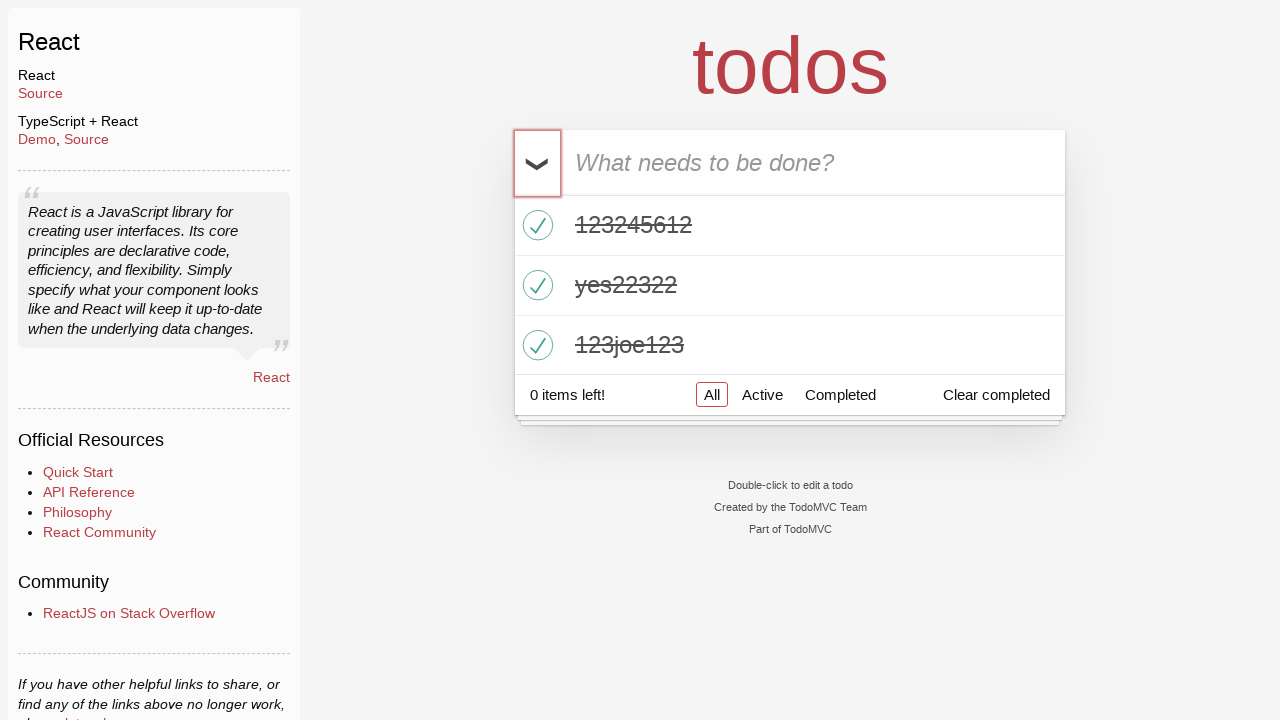

Unchecked first todo item to mark as active at (535, 225) on xpath=(//*[@class="toggle"])[1]
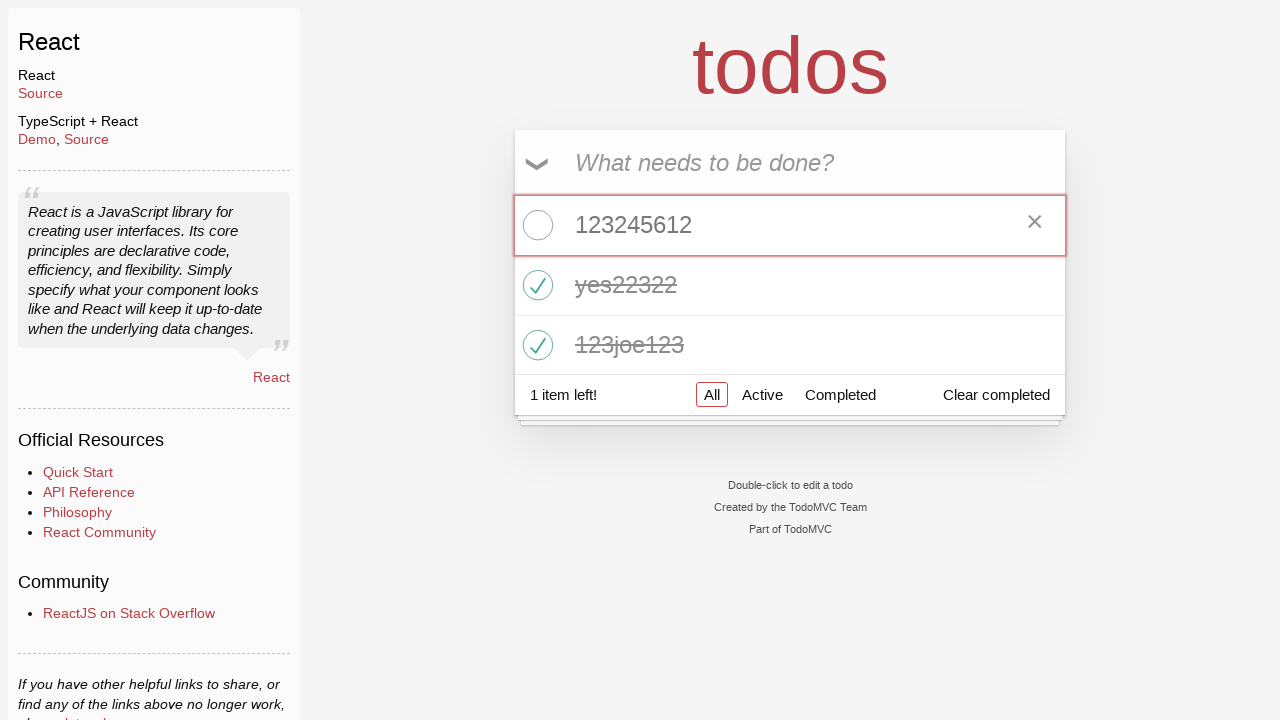

Unchecked second todo item to mark as active at (535, 285) on xpath=(//*[@class="toggle"])[2]
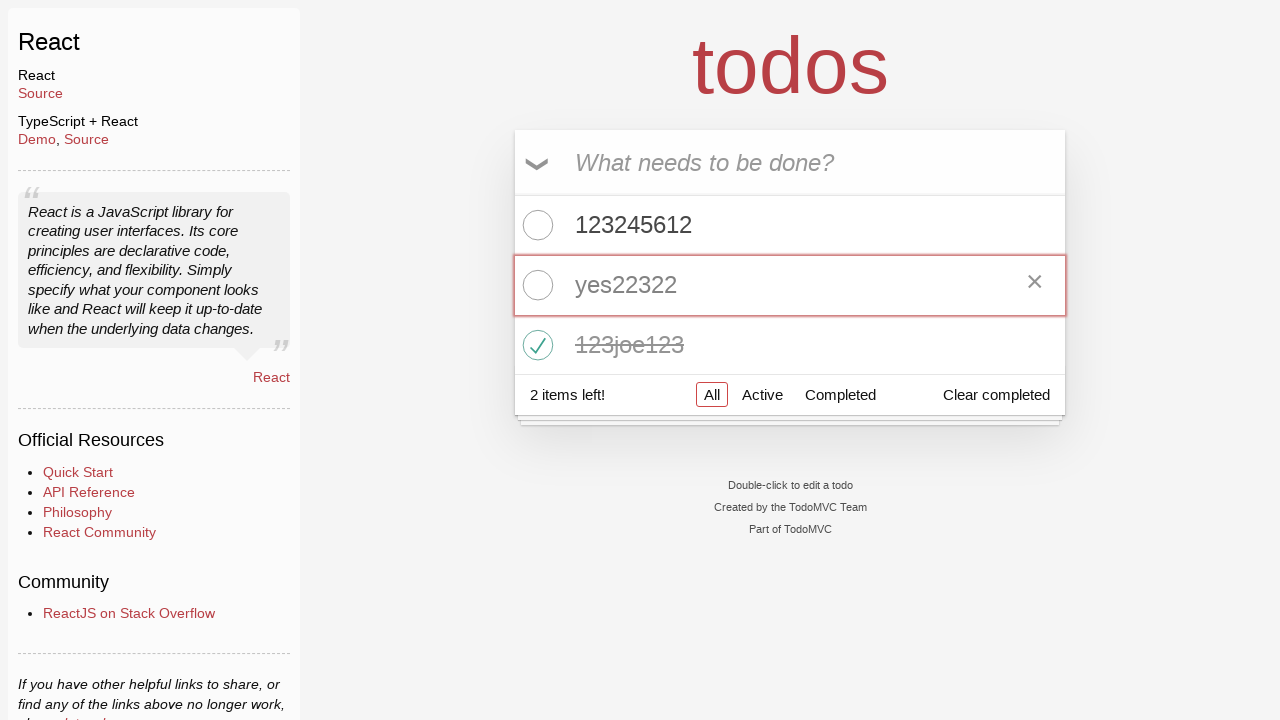

Clicked 'Clear completed' button to remove completed items at (996, 395) on .clear-completed
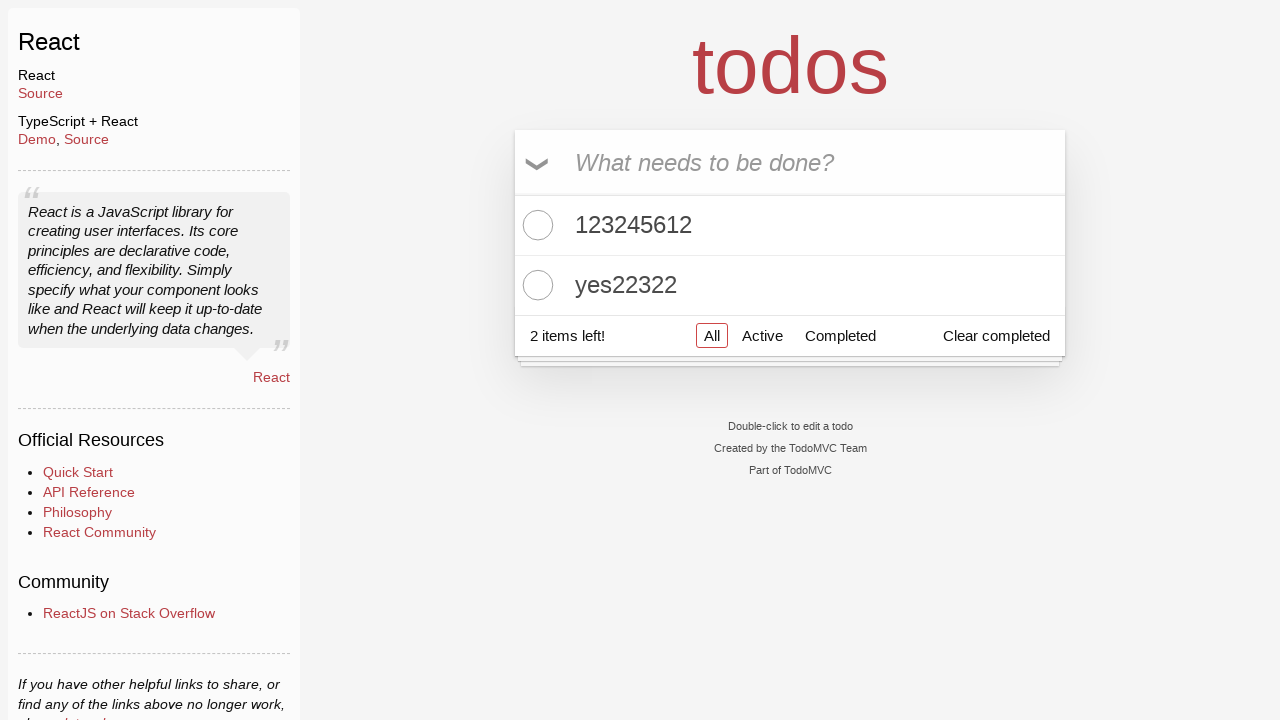

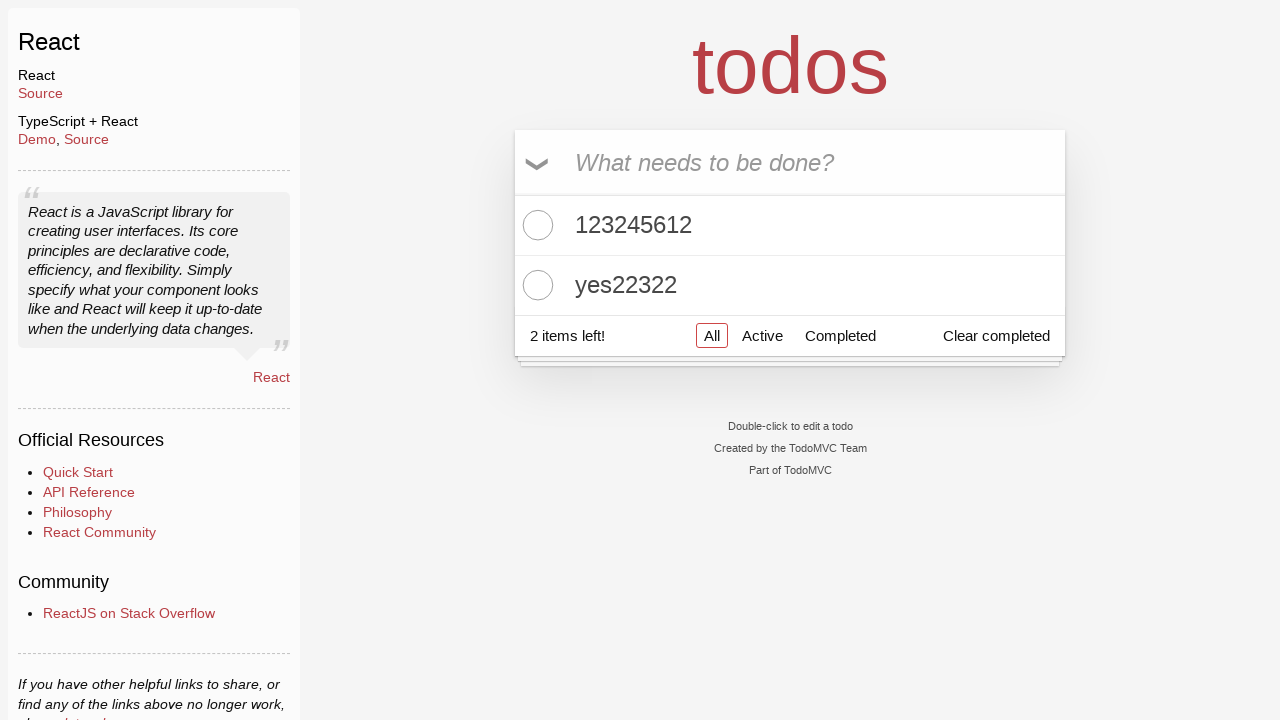